Simple homepage verification test that navigates to Rahul Shetty Academy website and verifies the page loads by checking the title.

Starting URL: https://rahulshettyacademy.com

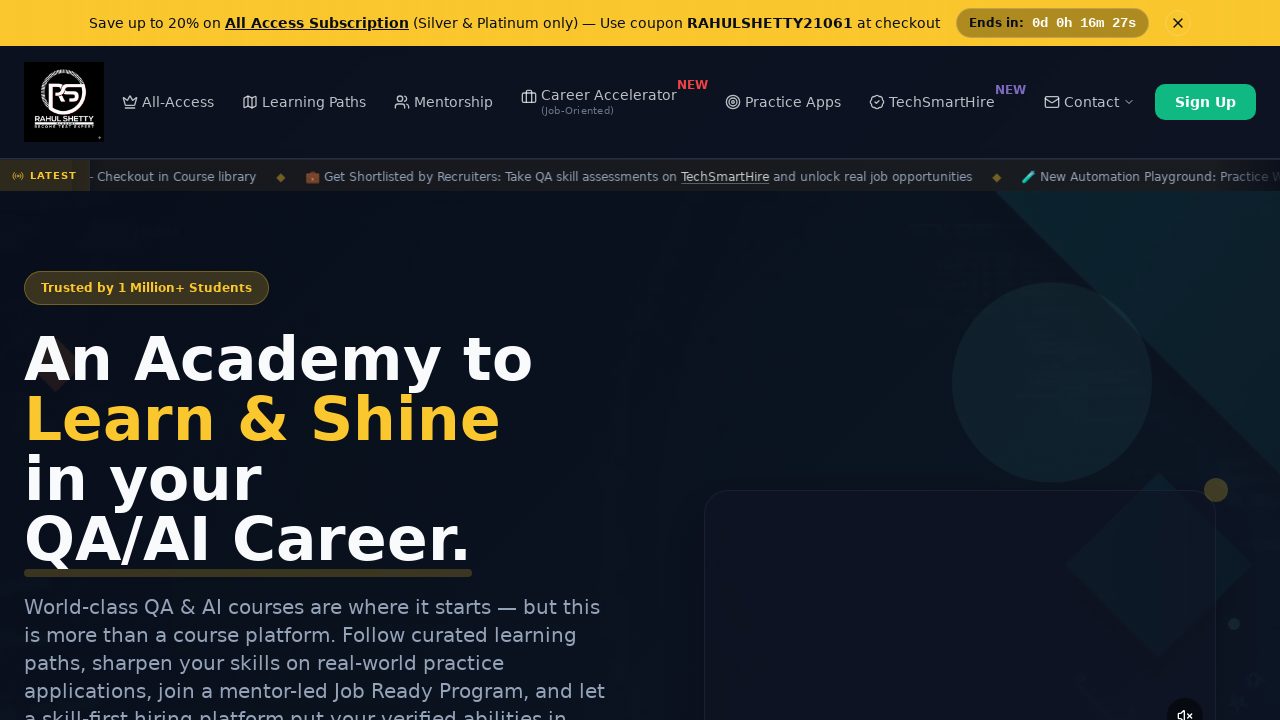

Waited for page to reach domcontentloaded state
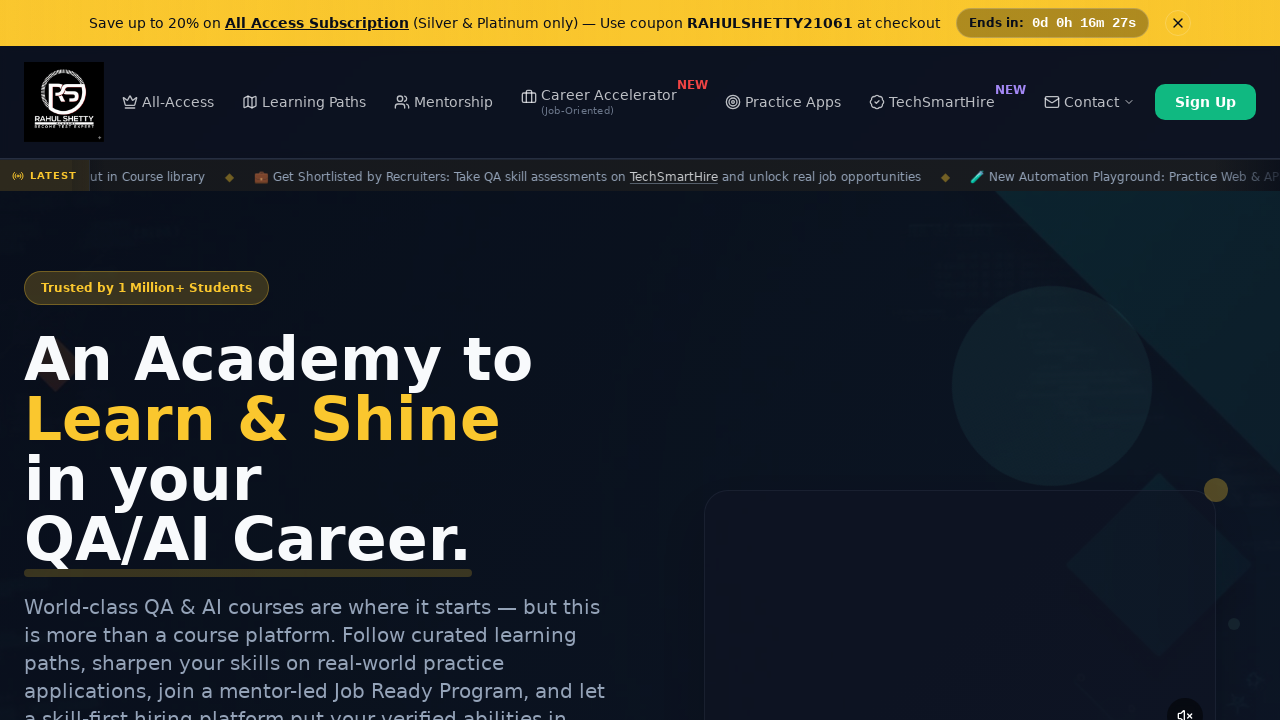

Retrieved page title
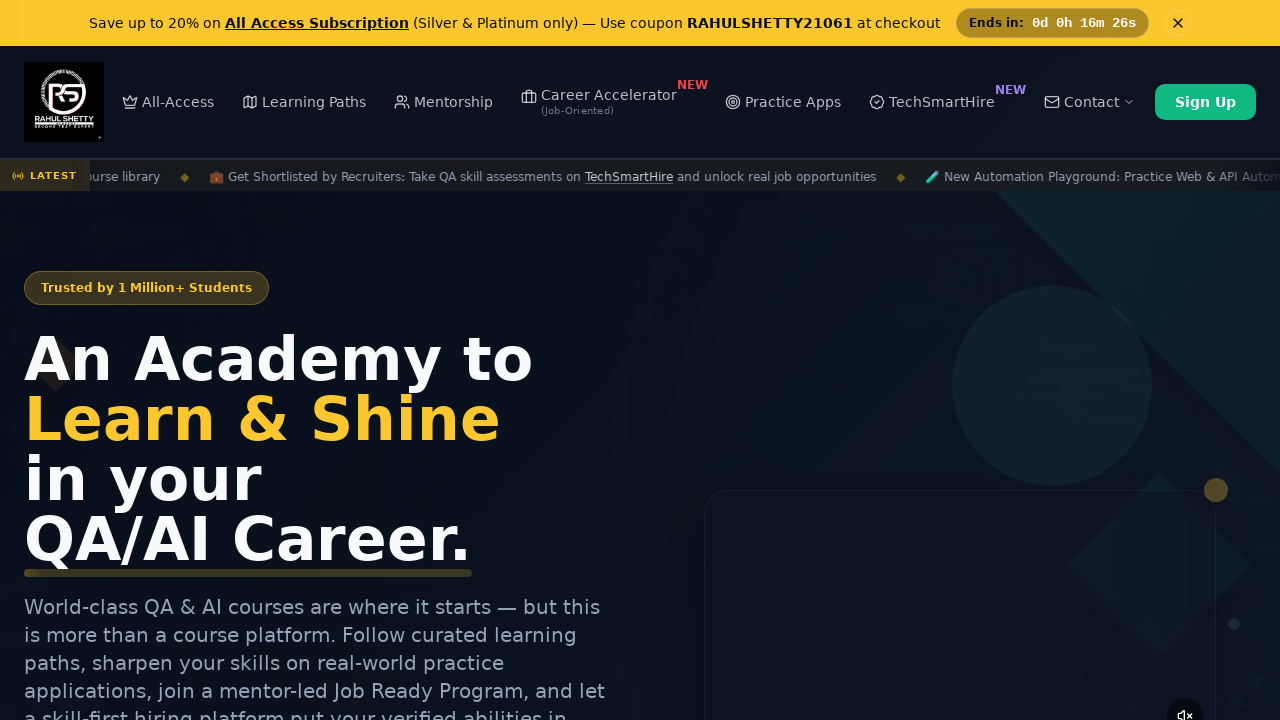

Verified page title is not empty
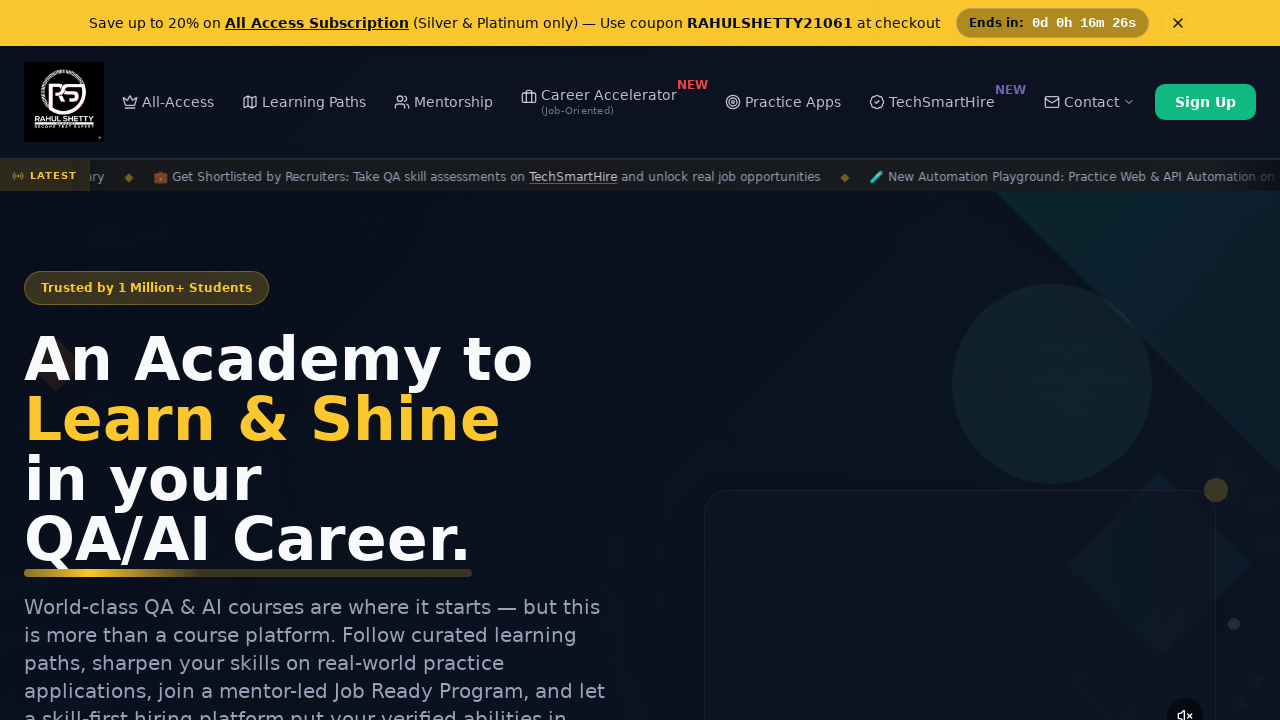

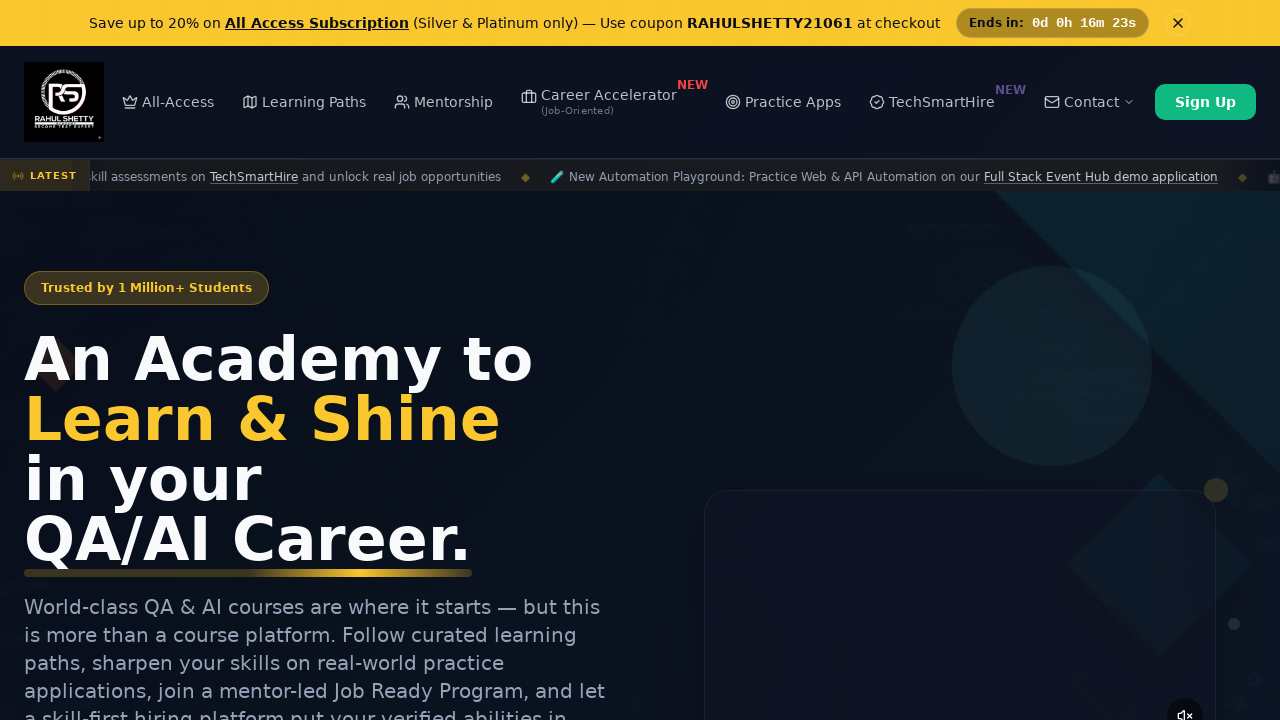